Tests selecting items from a single-select dropdown and verifying the final selection

Starting URL: http://antoniotrindade.com.br/treinoautomacao/elementsweb.html

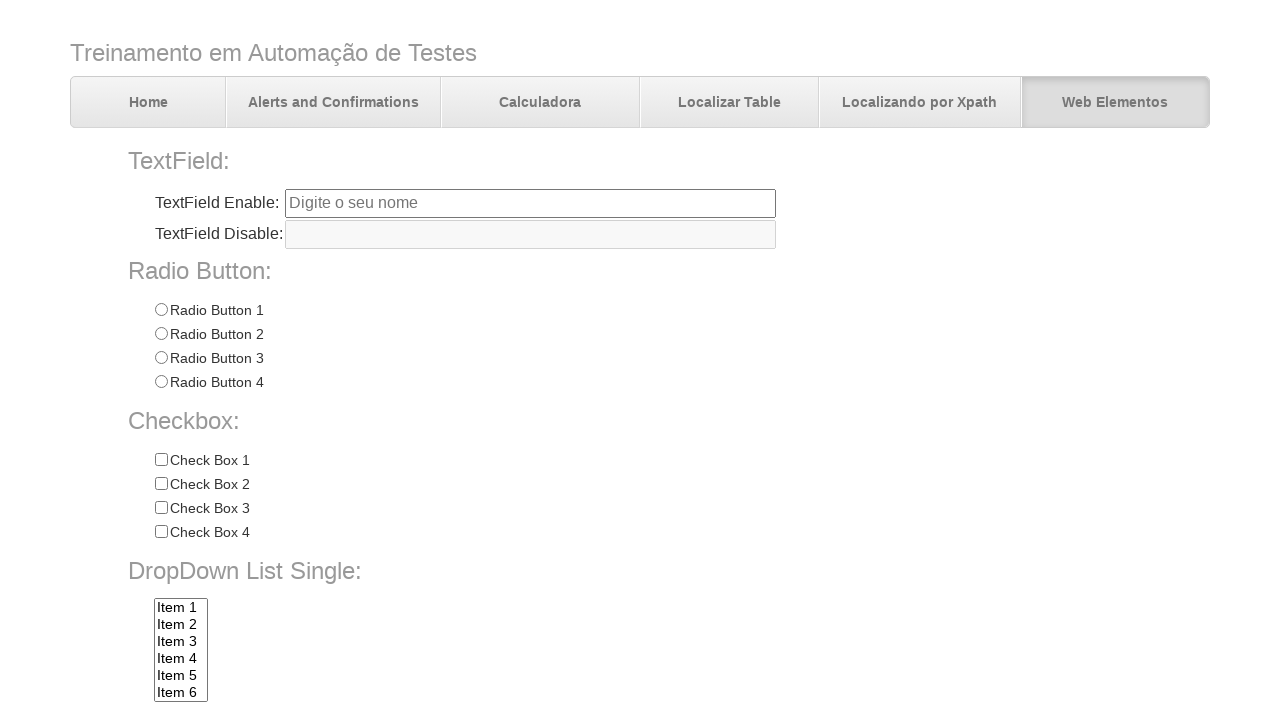

Selected 'Item 1' from dropdown on select[name='dropdownlist']
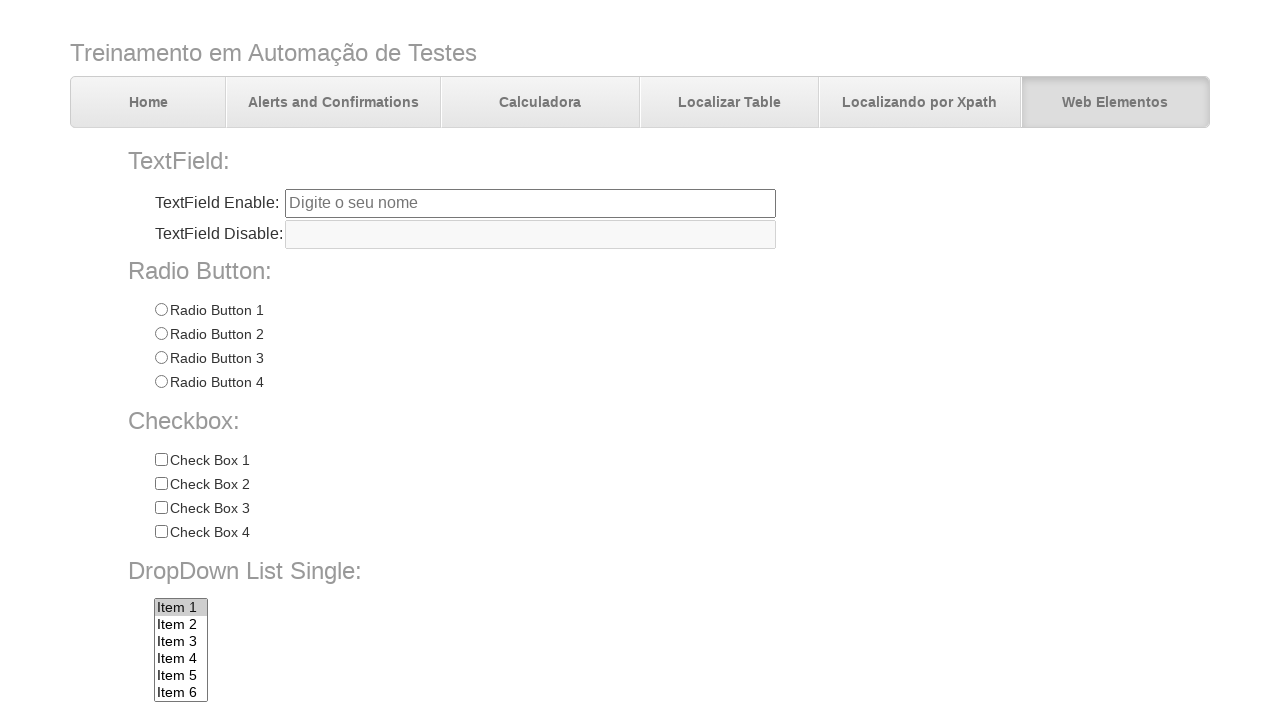

Selected 'Item 9' from dropdown on select[name='dropdownlist']
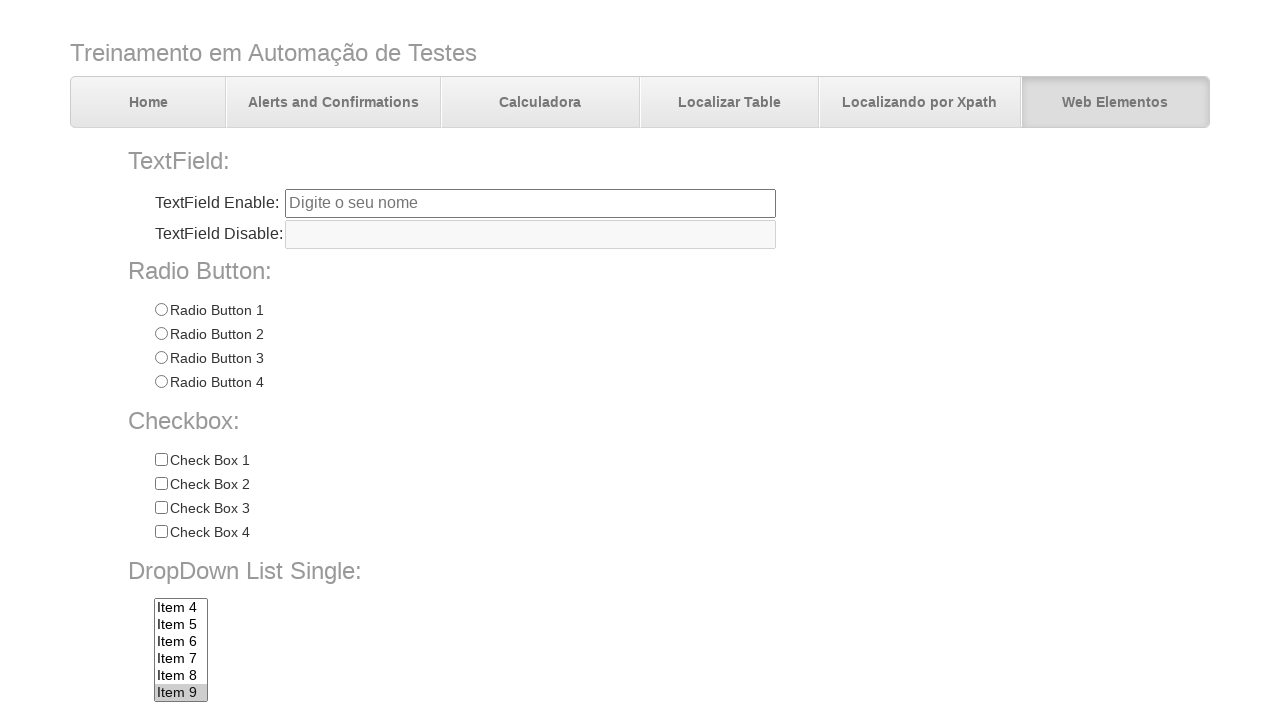

Selected 'Item 7' from dropdown on select[name='dropdownlist']
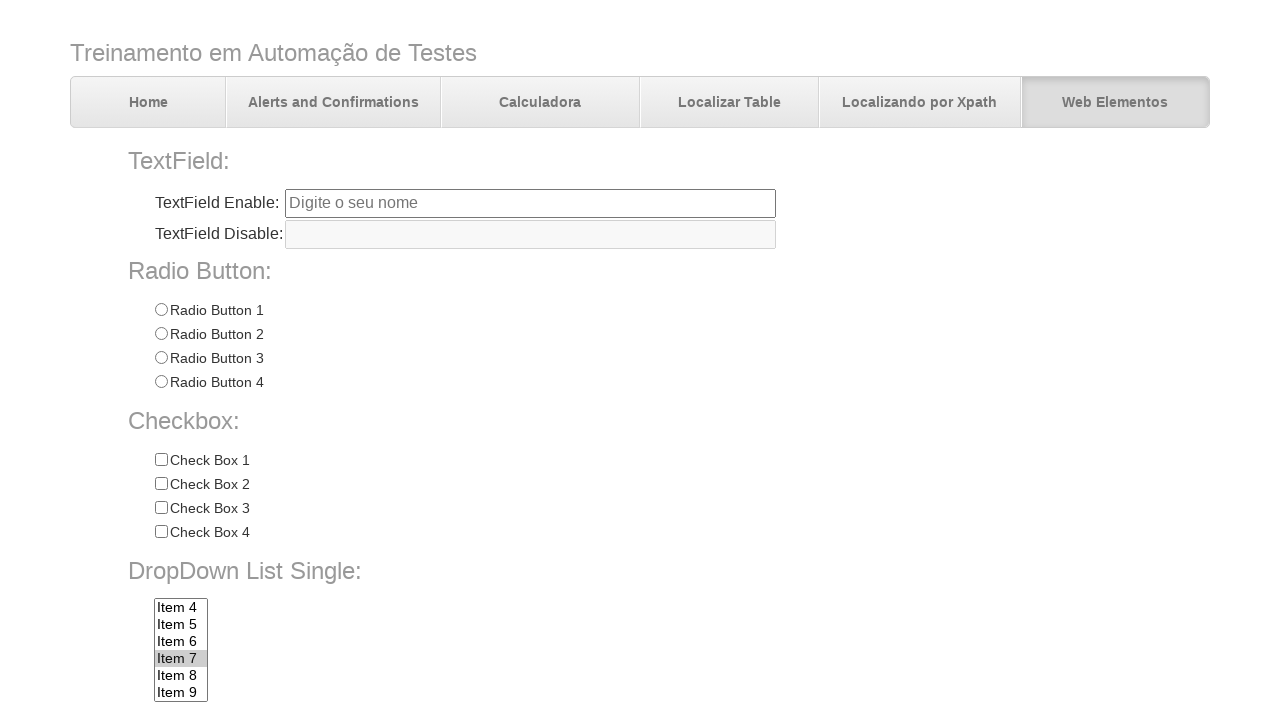

Located the checked option in dropdown
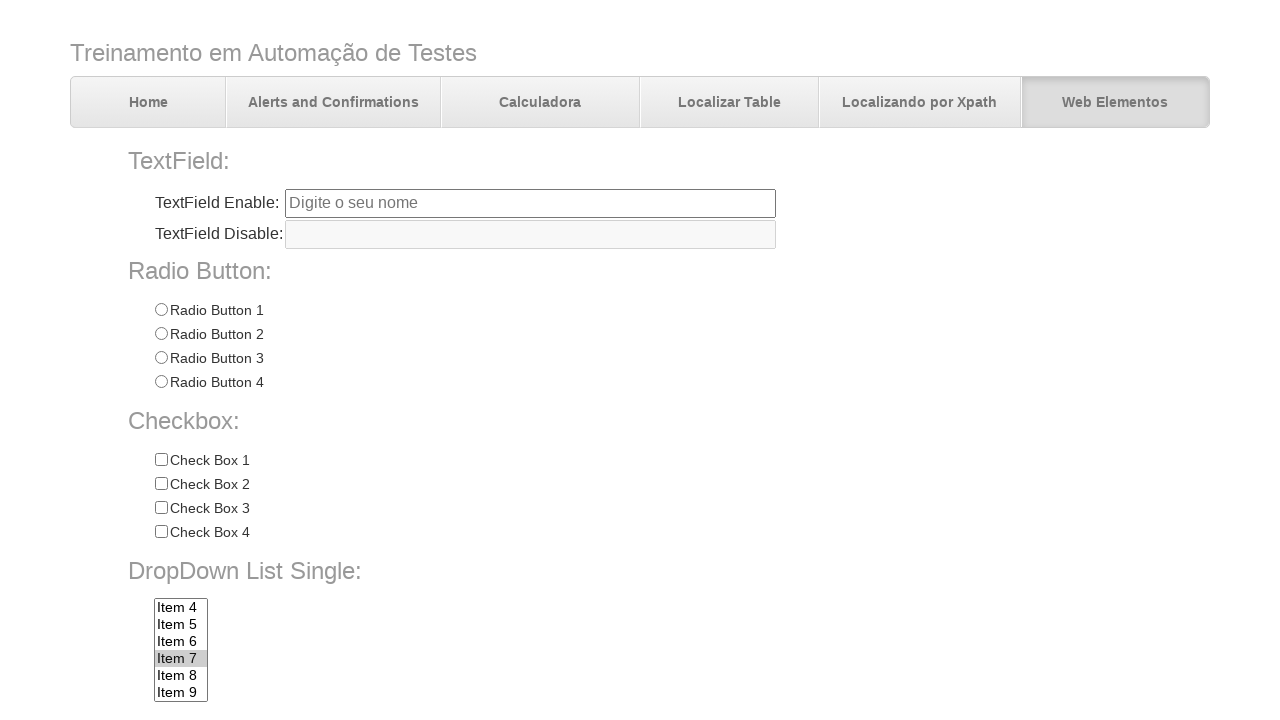

Verified that 'Item 7' is the final selected option
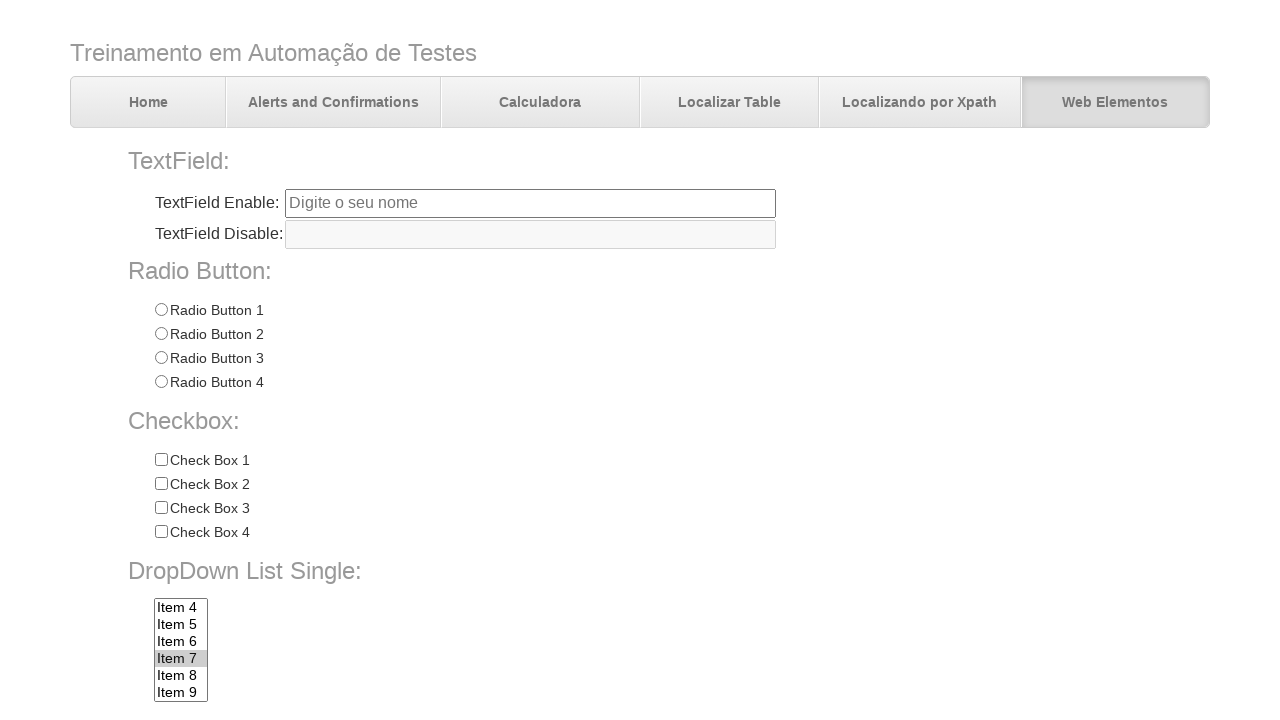

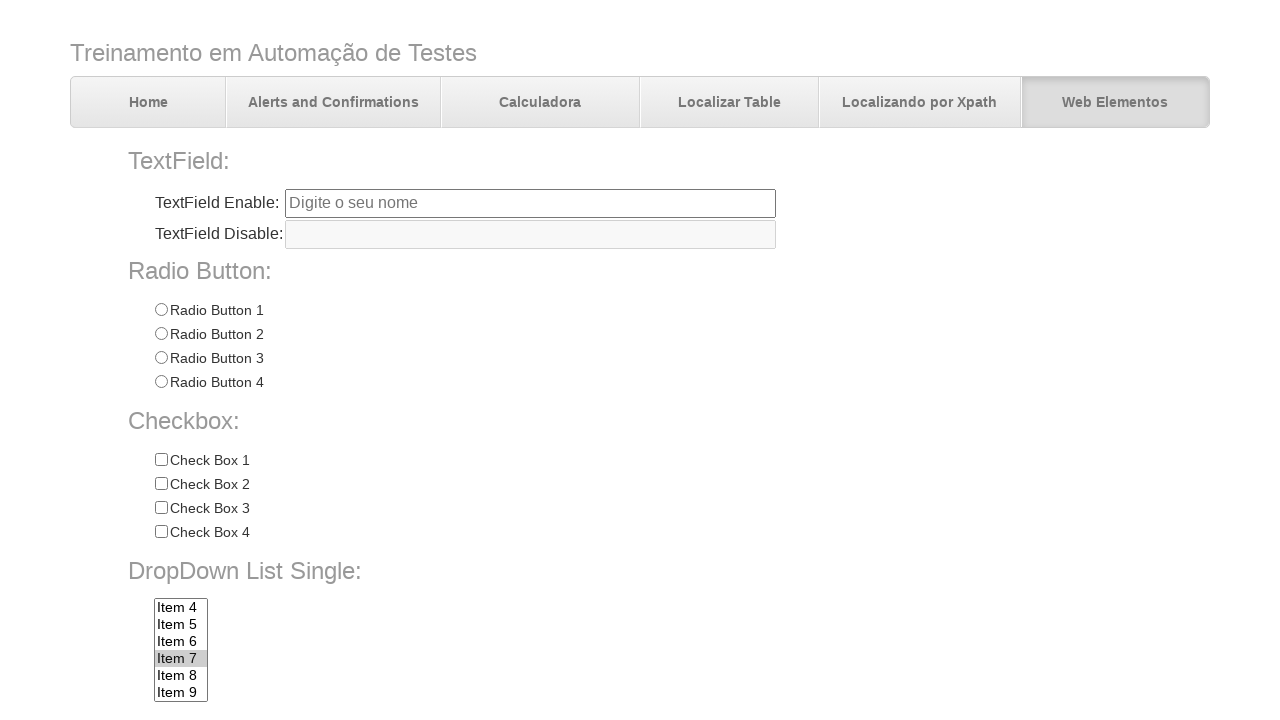